Validates that the toggle colours button has the correct onclick attribute

Starting URL: https://jaredwebber.dev

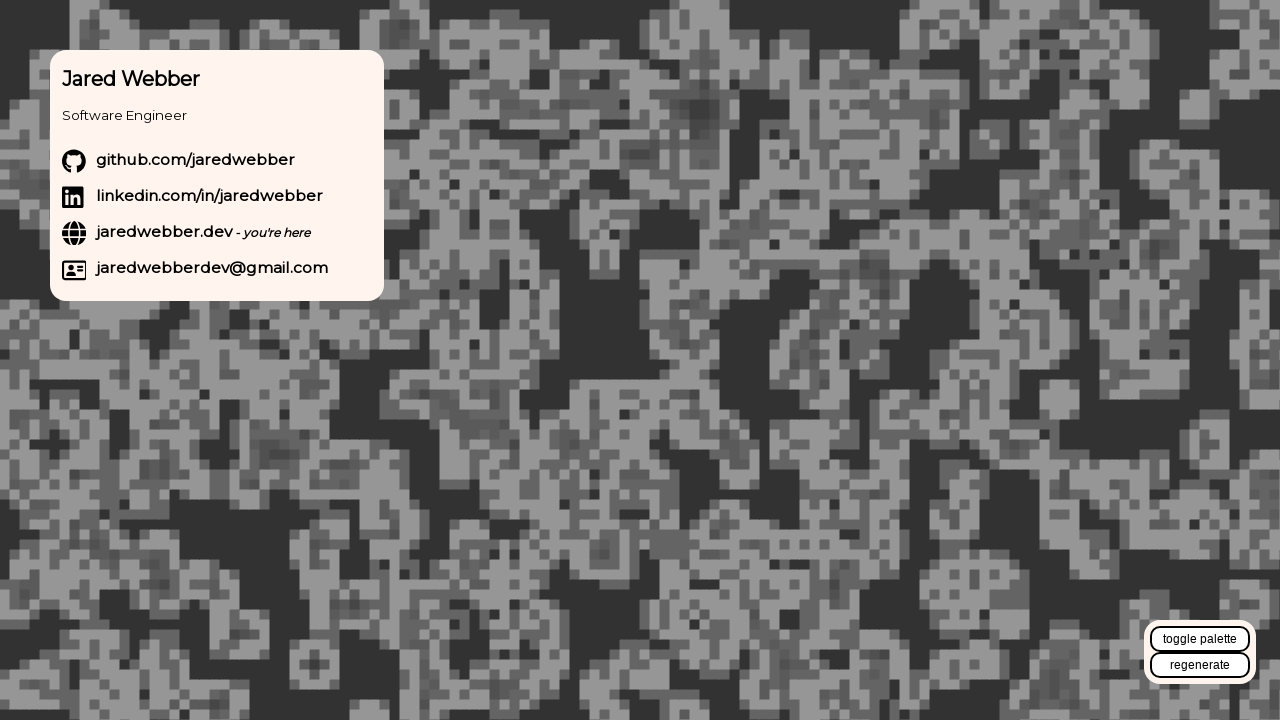

Navigated to https://jaredwebber.dev
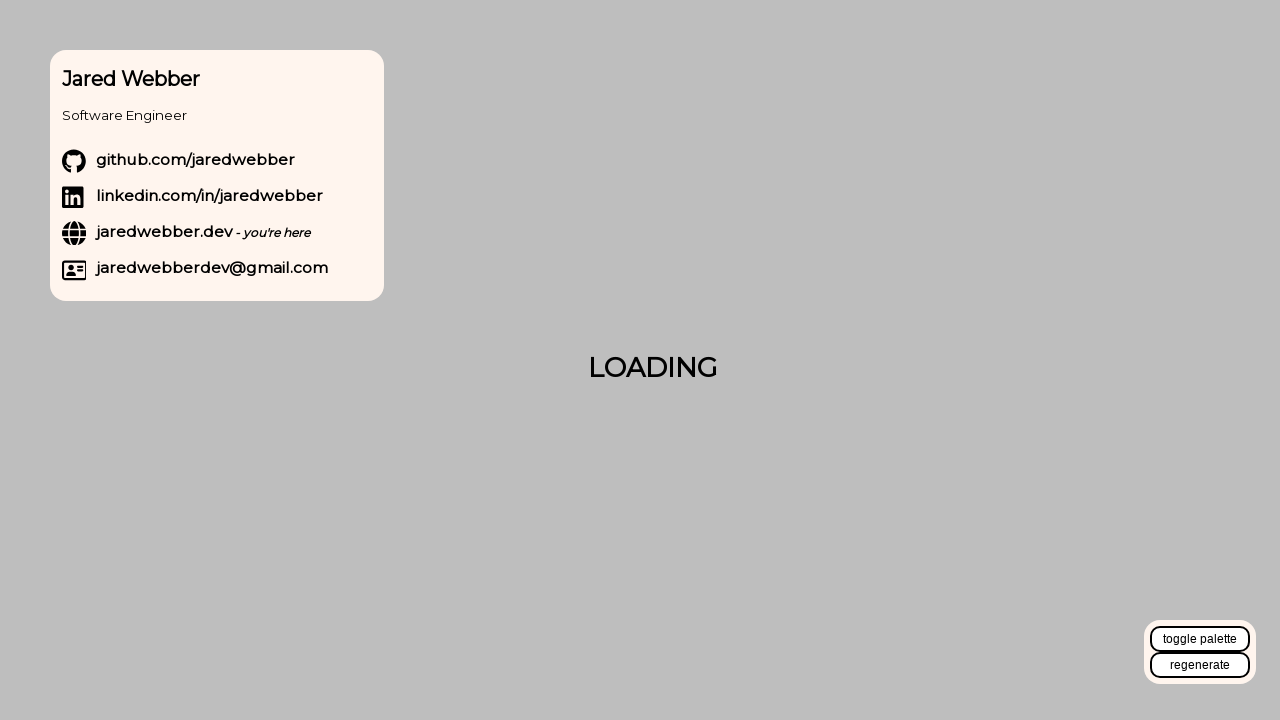

Located toggle colours button element
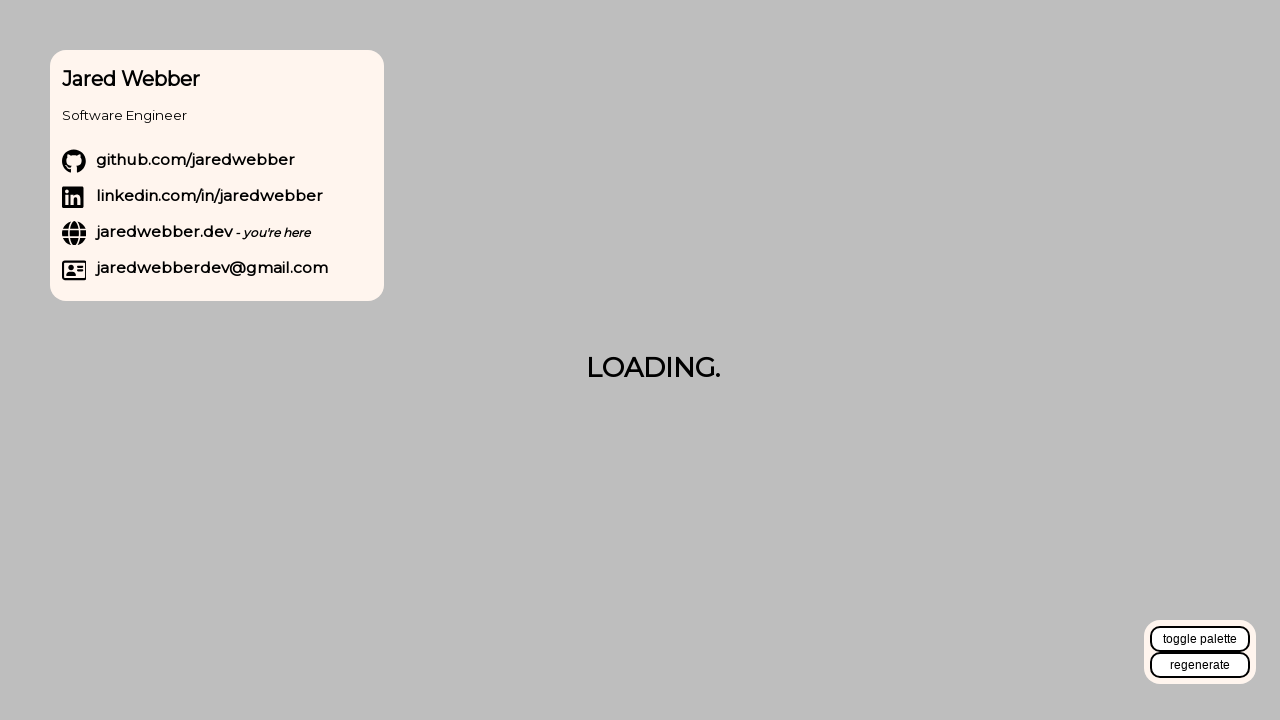

Verified toggle colours button has correct onclick attribute 'toggleColours()'
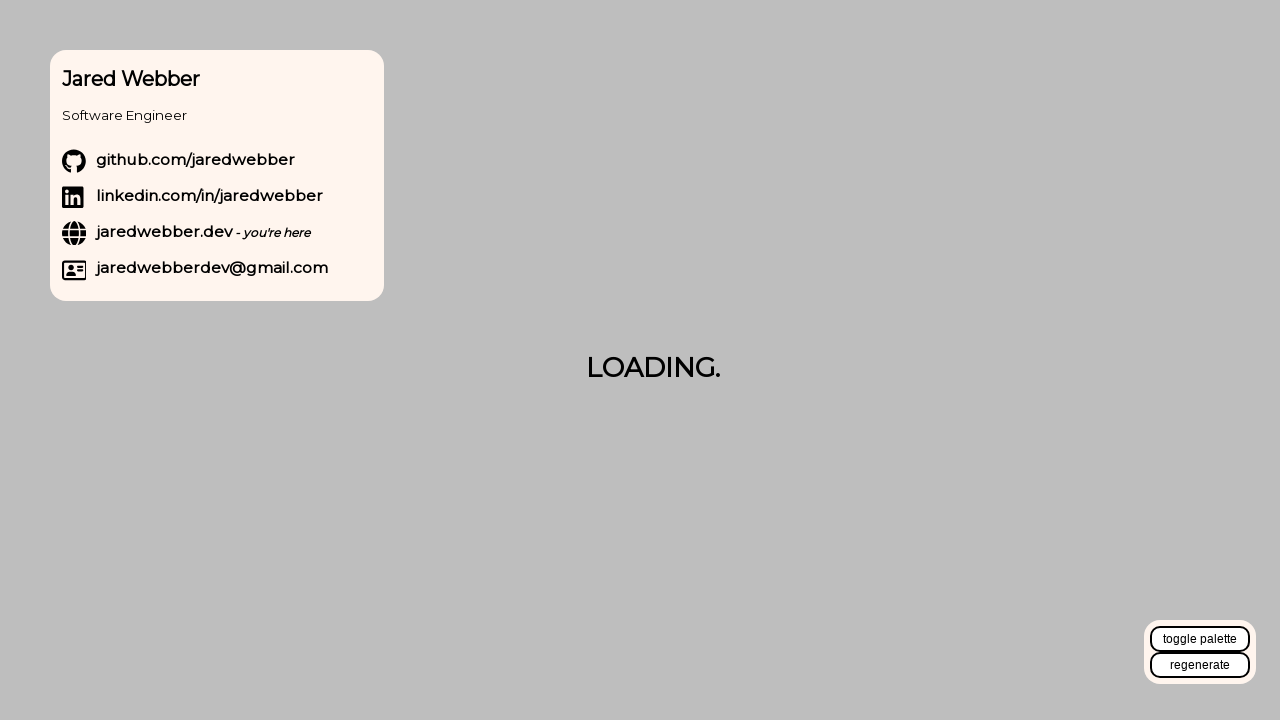

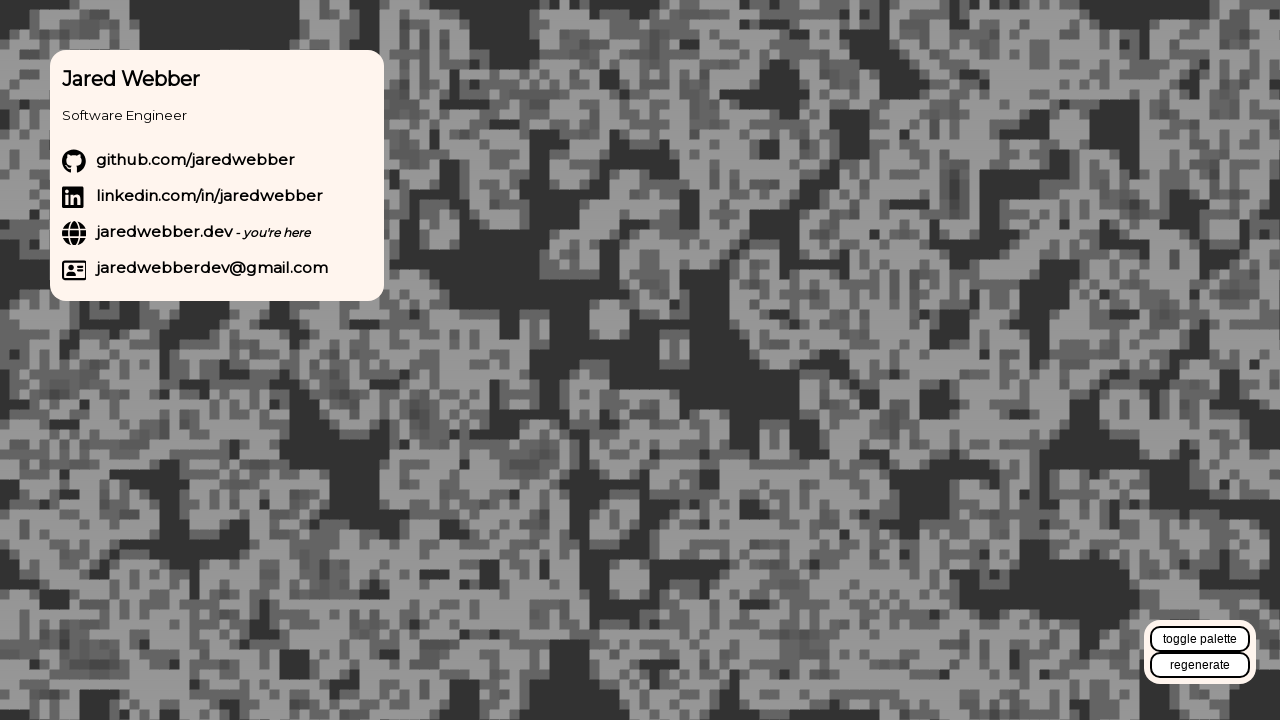